Navigates to a sitemap page, then navigates to a product page about automatic call dialer software, and scrolls down the page to view content.

Starting URL: https://www.getcalley.com/page-sitemap.xml

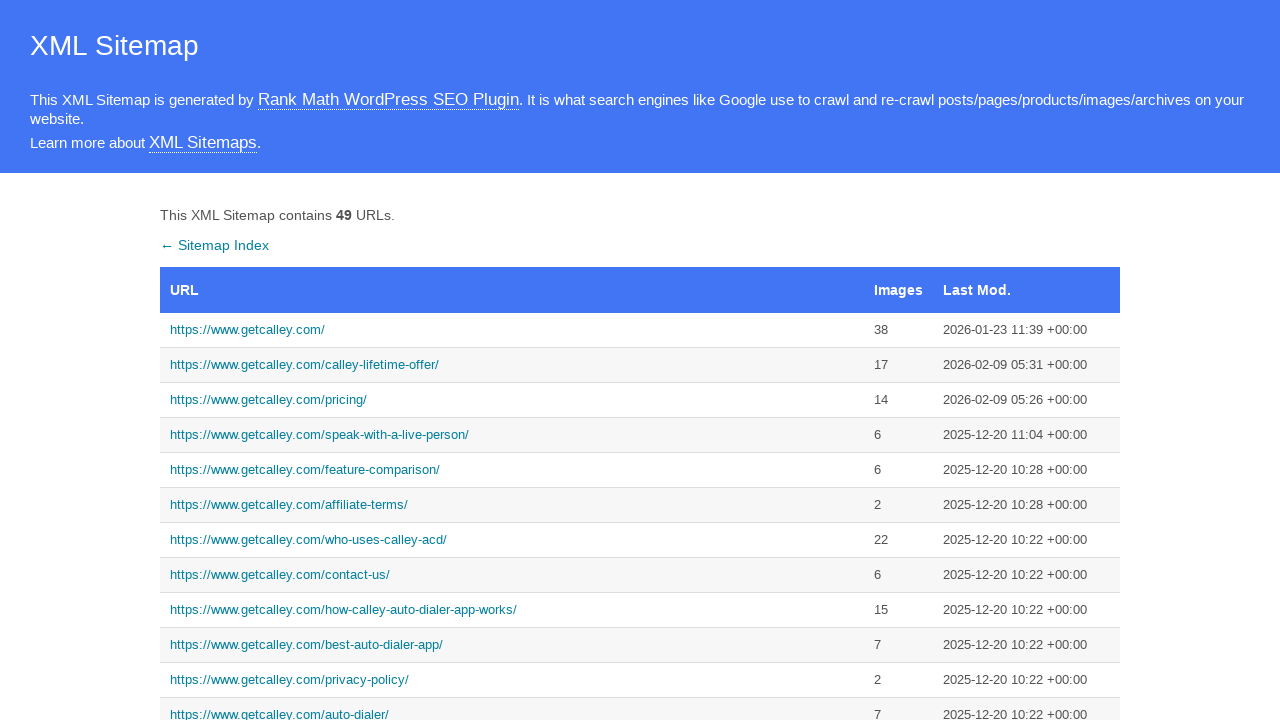

Sitemap page loaded (domcontentloaded)
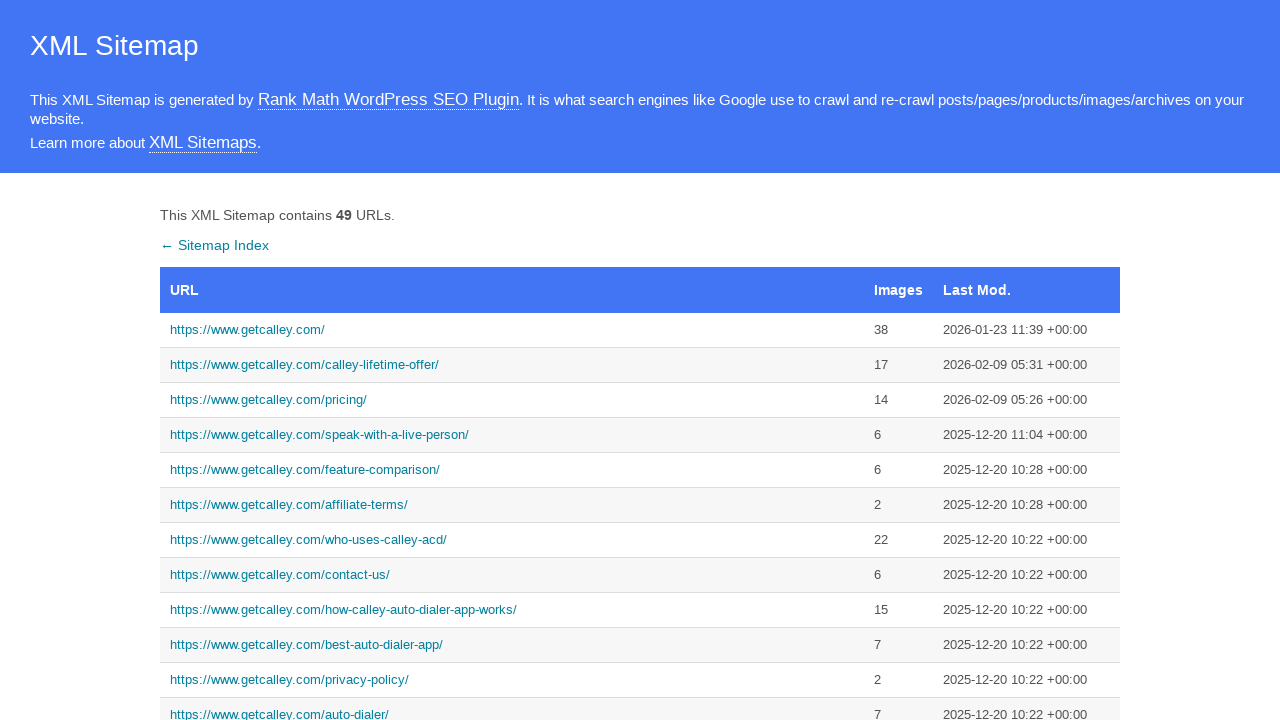

Navigated to automatic call dialer software product page
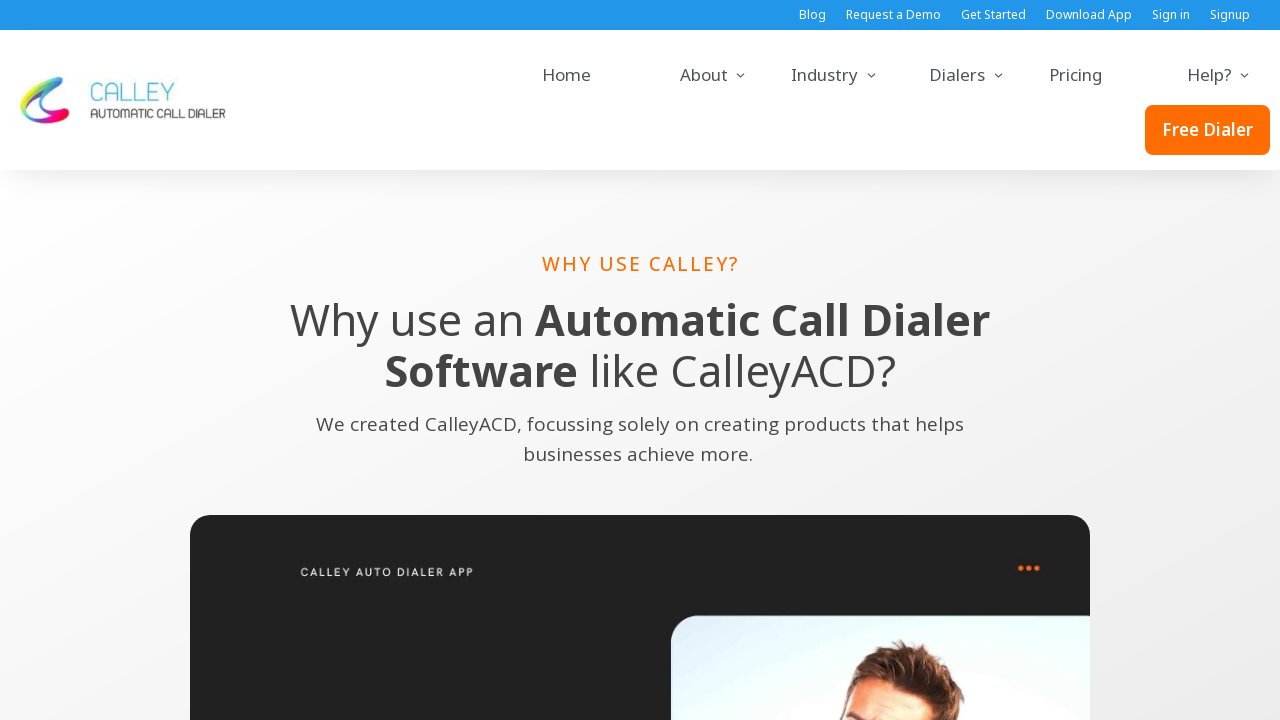

Product page loaded (domcontentloaded)
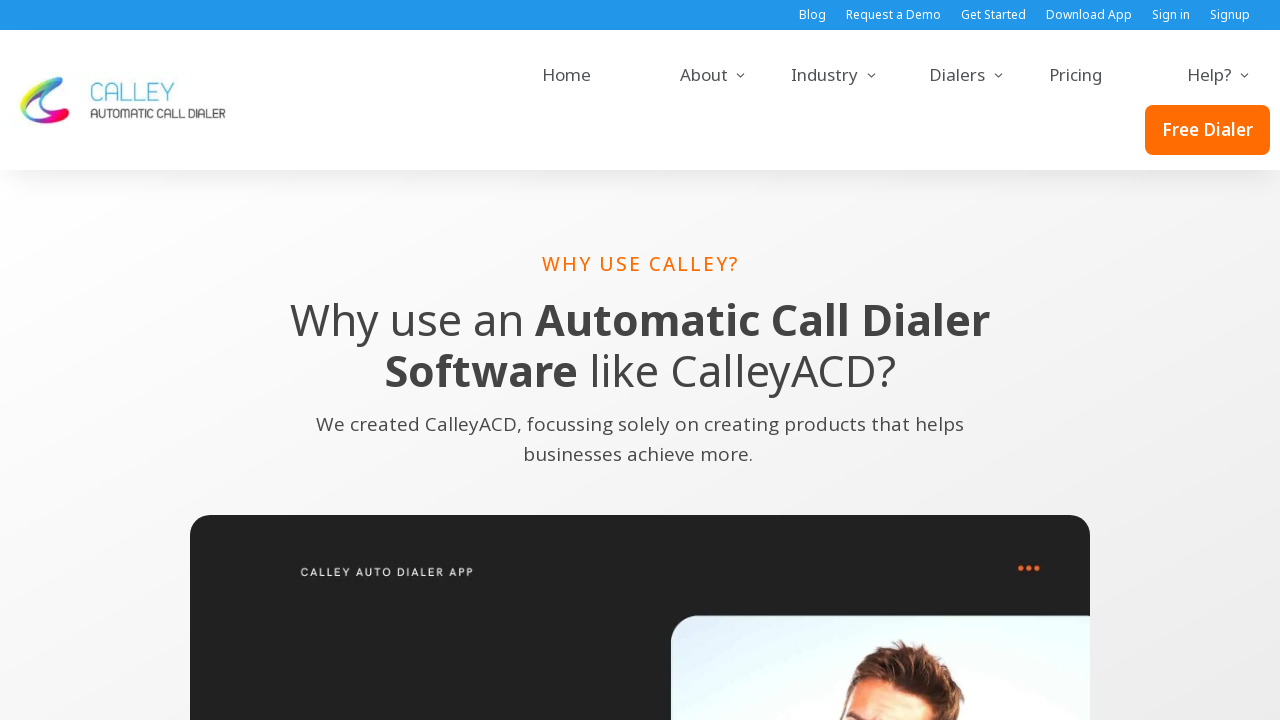

Scrolled down 4000 pixels to view more content
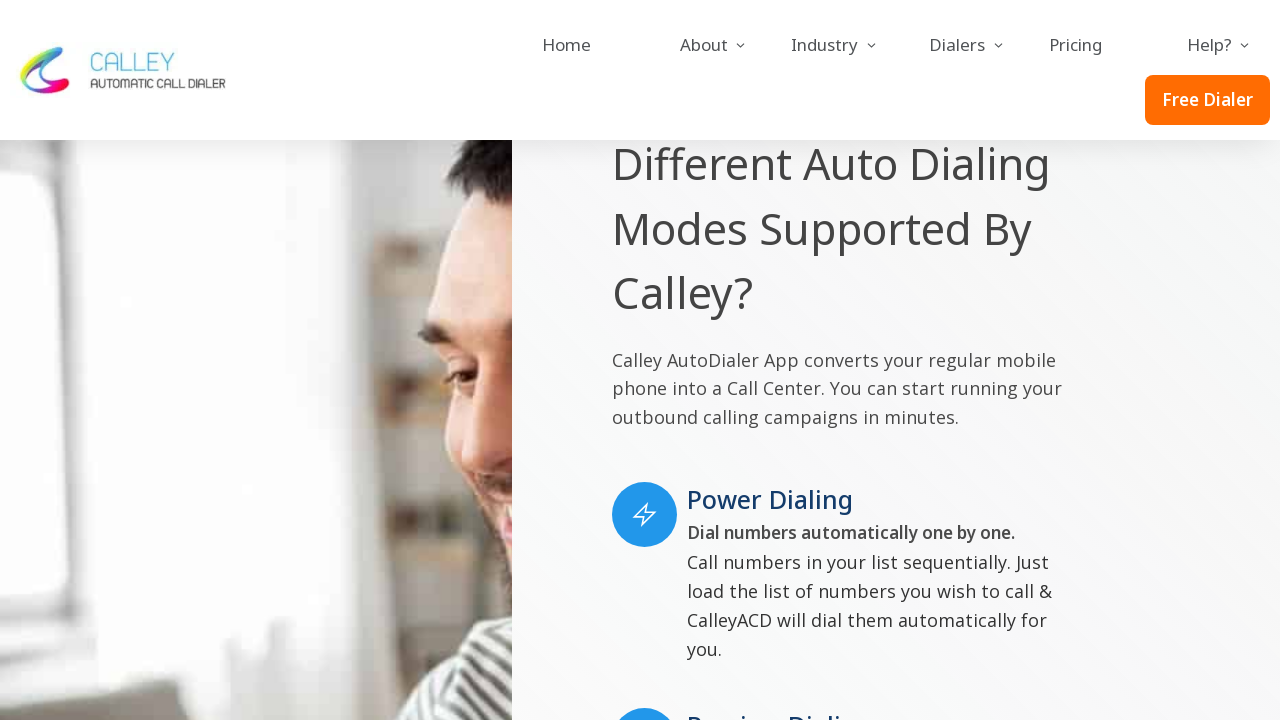

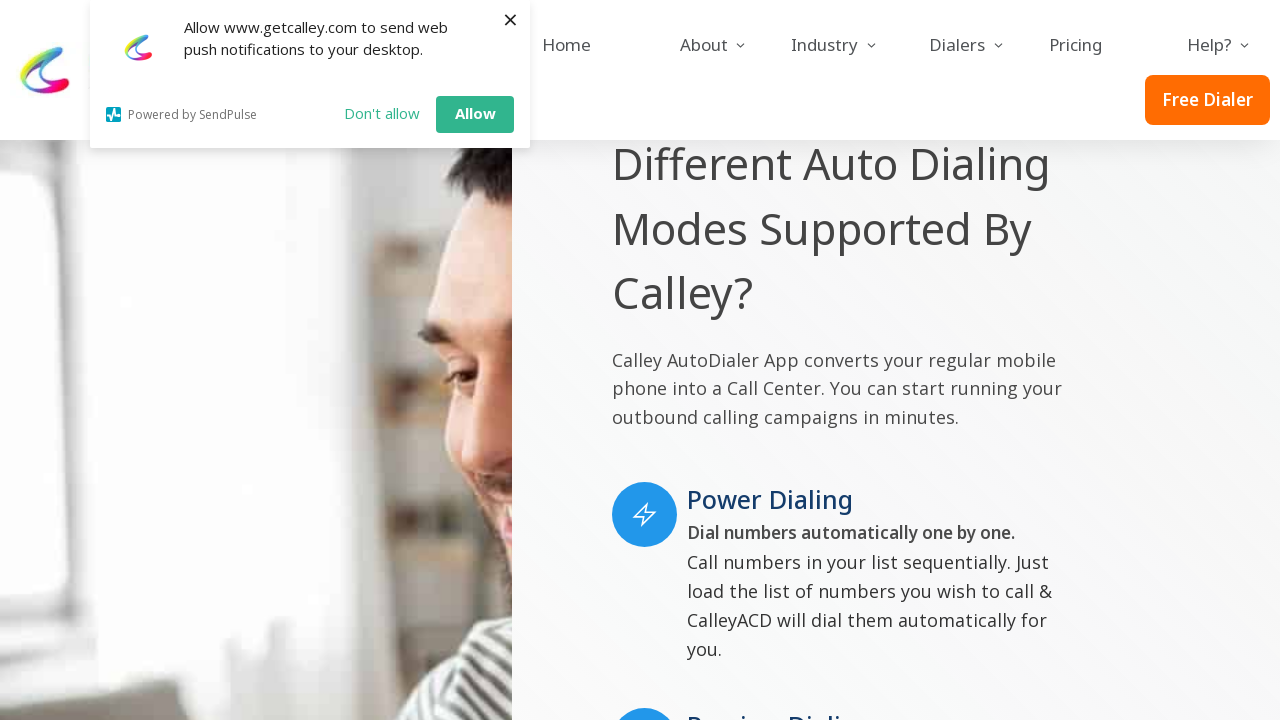